Tests various input field interactions on a practice website including entering text, appending text with Tab key, clearing input fields, and verifying field states (enabled/disabled, readonly).

Starting URL: https://letcode.in/edit

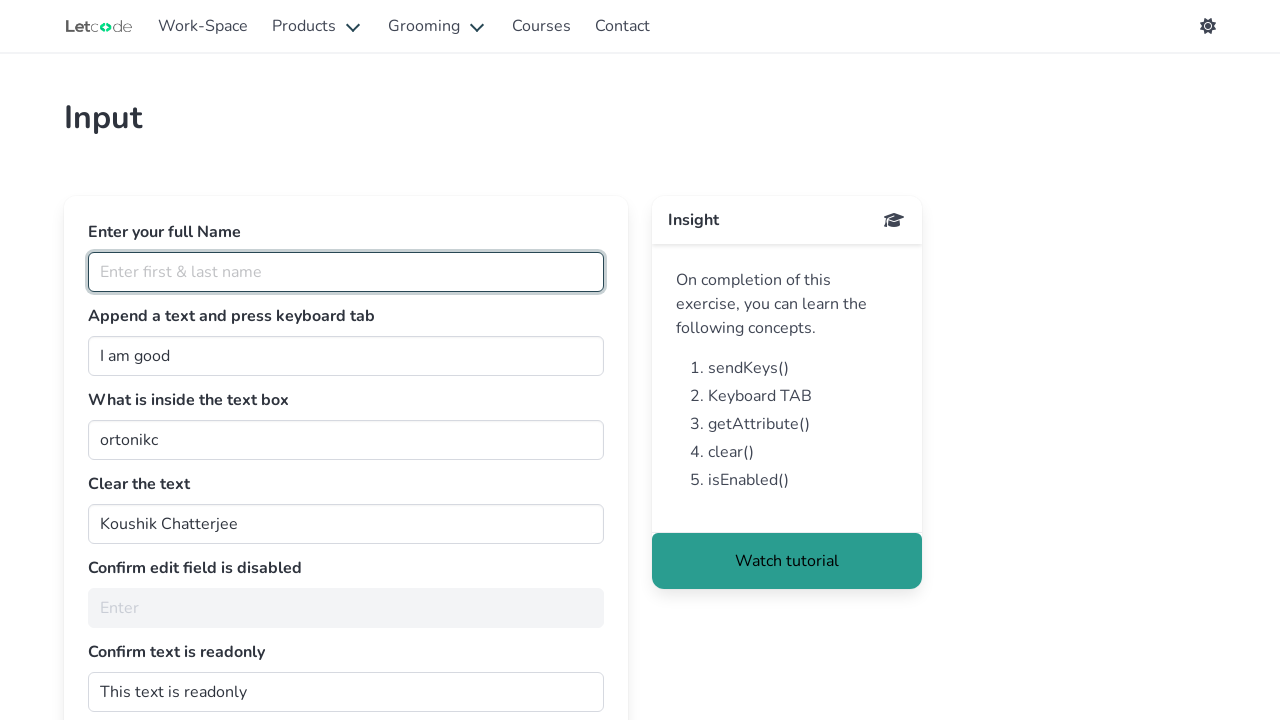

Waited for fullname input field to load
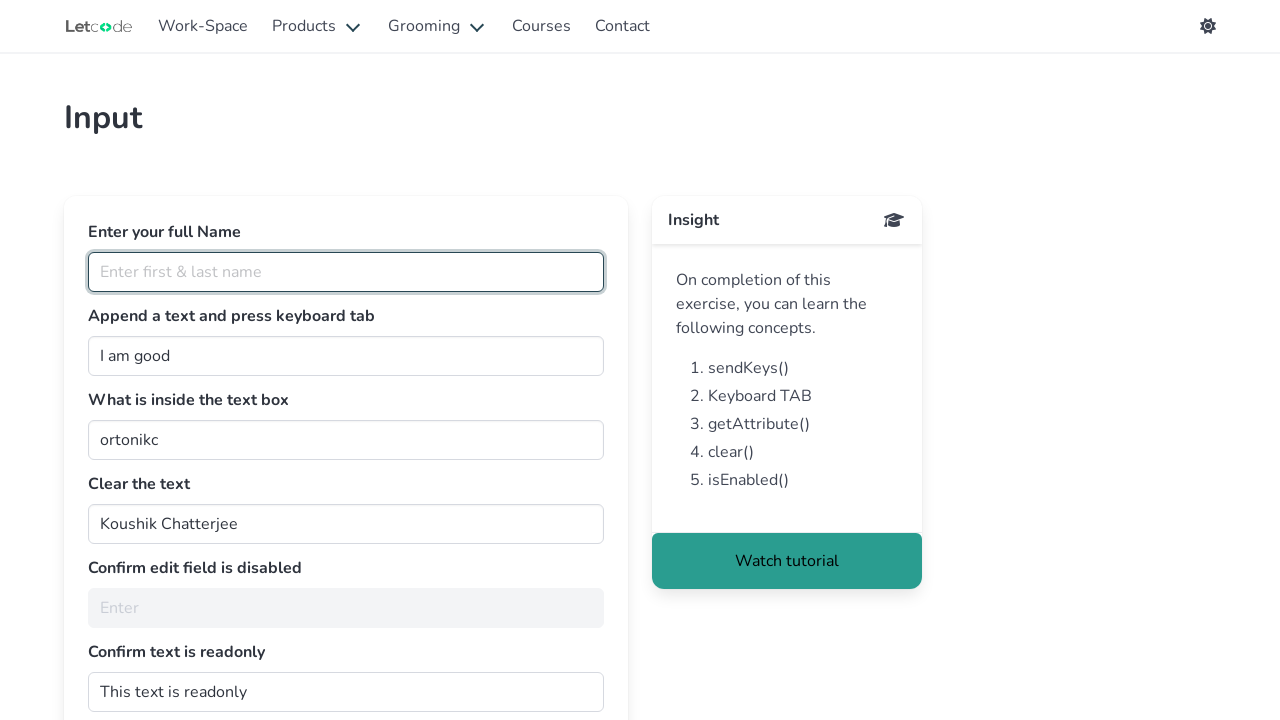

Entered 'Aishwarya' in the fullname input field on //input[@placeholder='Enter first & last name']
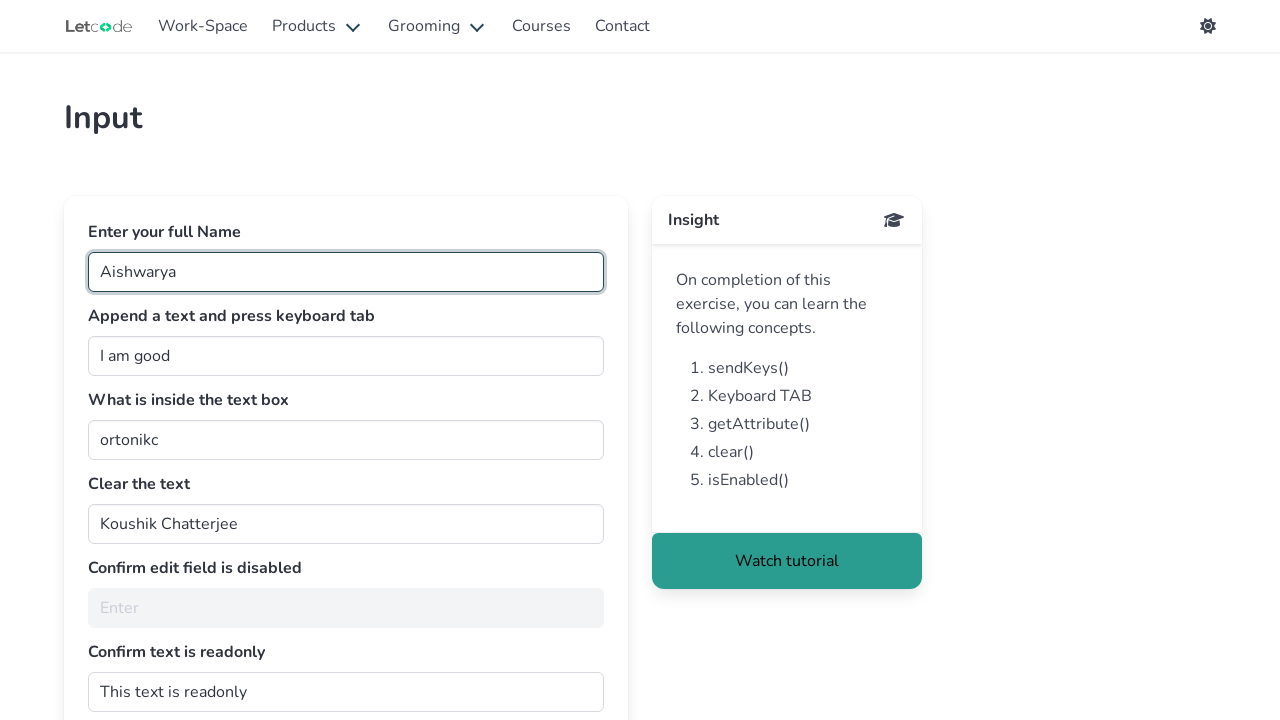

Clicked on the join input field at (346, 356) on xpath=//input[@type='text' and @id='join']
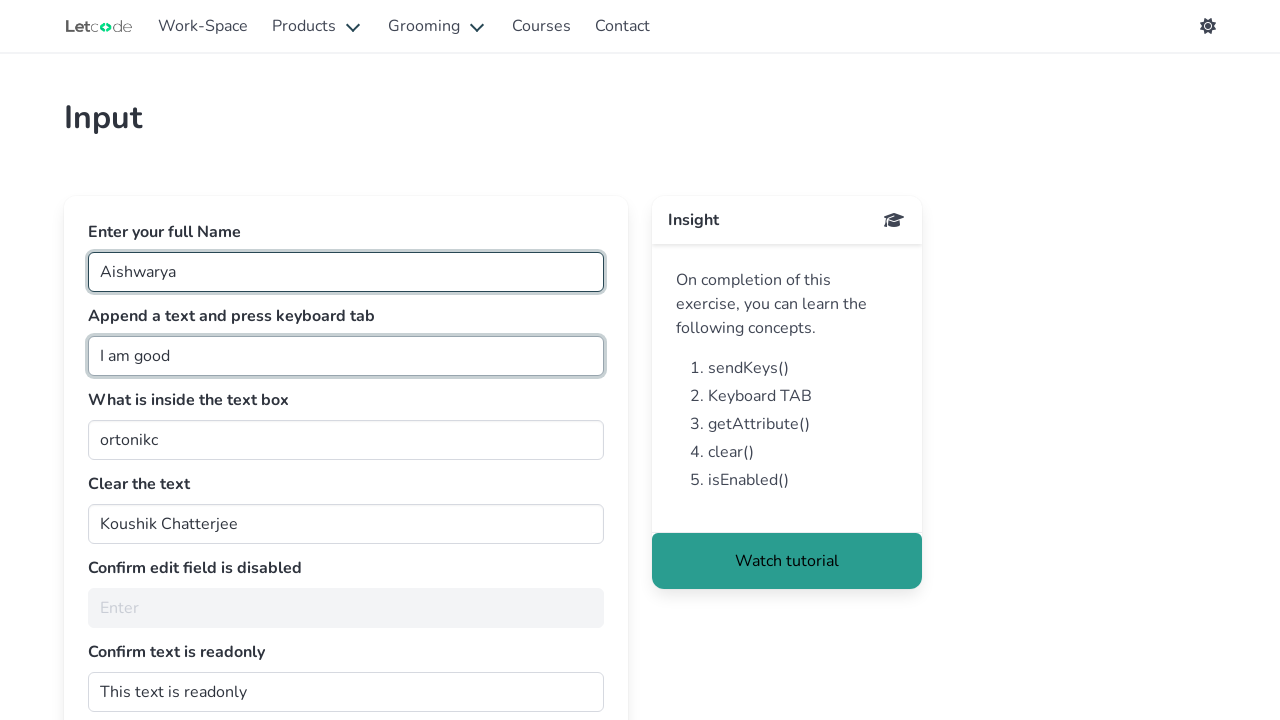

Typed ' girl' sequentially in the join field
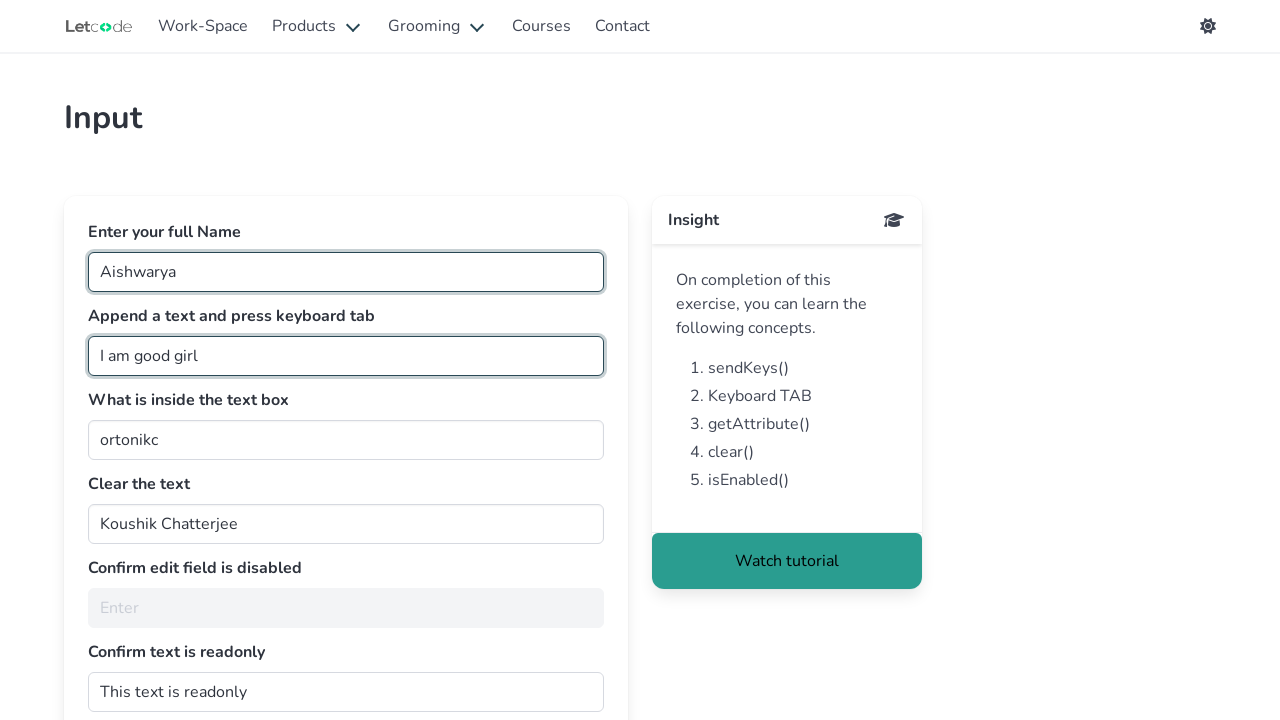

Pressed Tab key to move focus from join field on xpath=//input[@type='text' and @id='join']
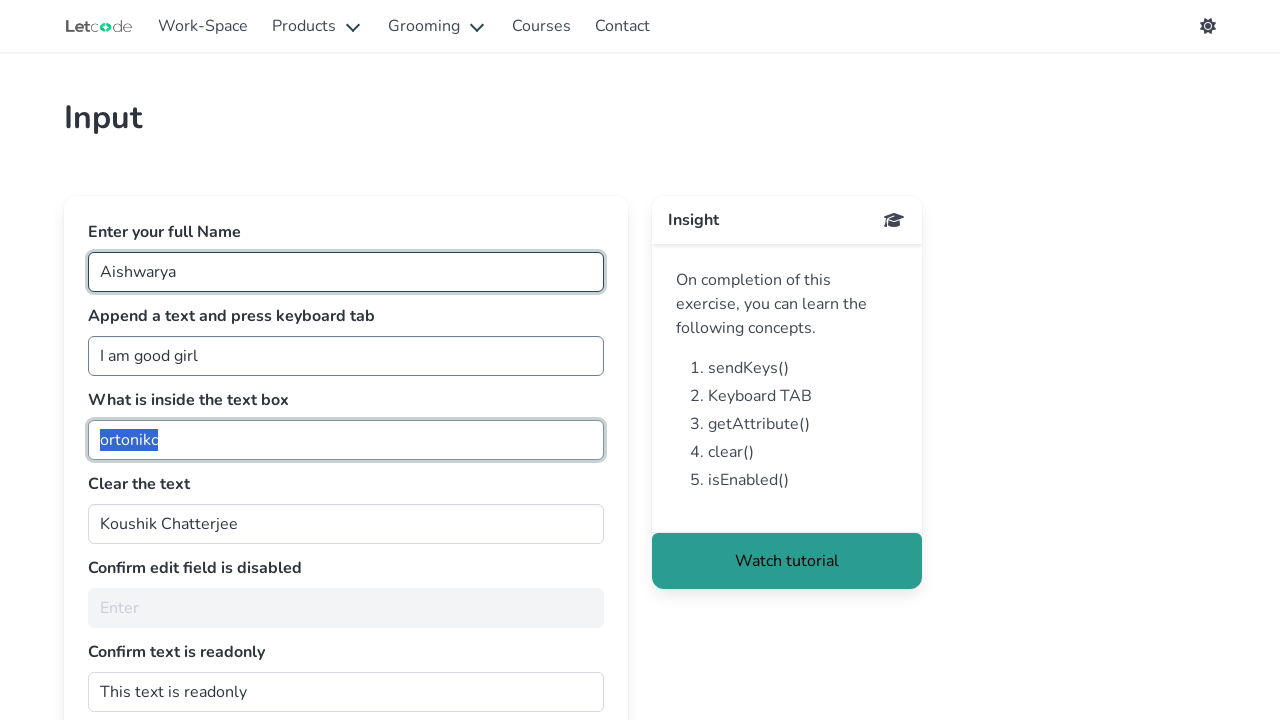

Retrieved value from getMe field: ortonikc
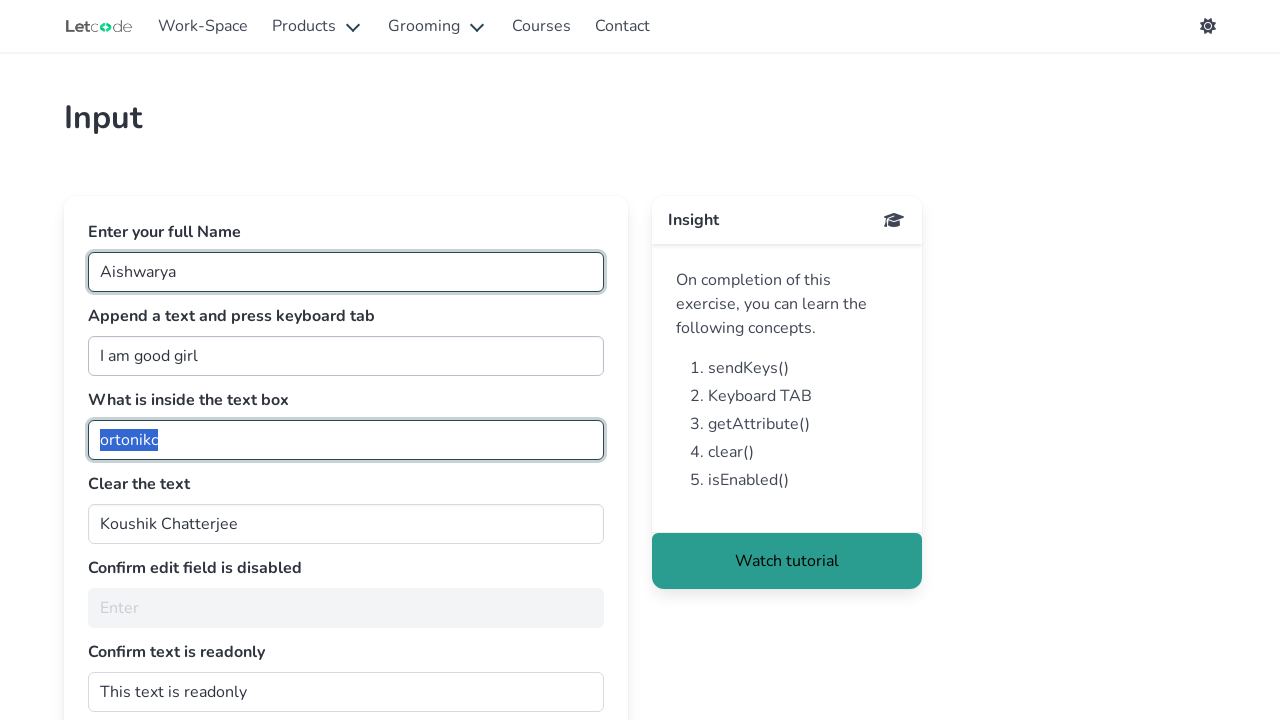

Cleared the clearMe input field on #clearMe
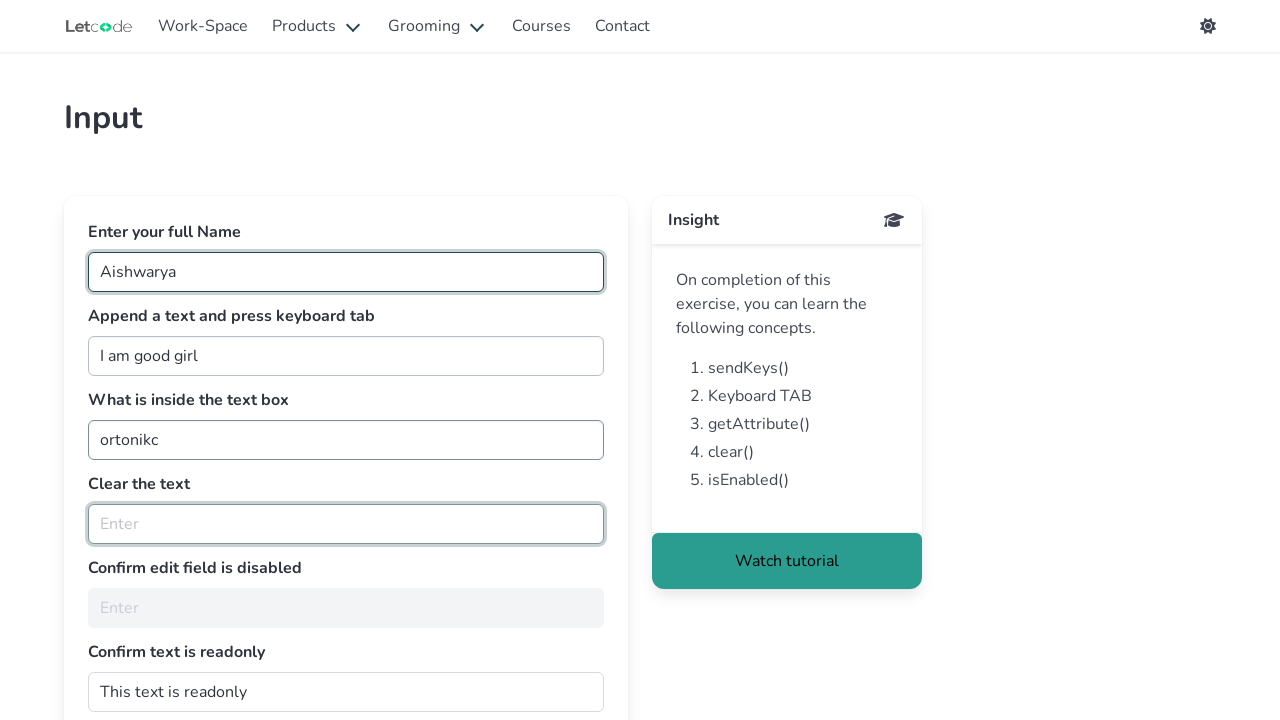

Checked if noEdit field is enabled: False
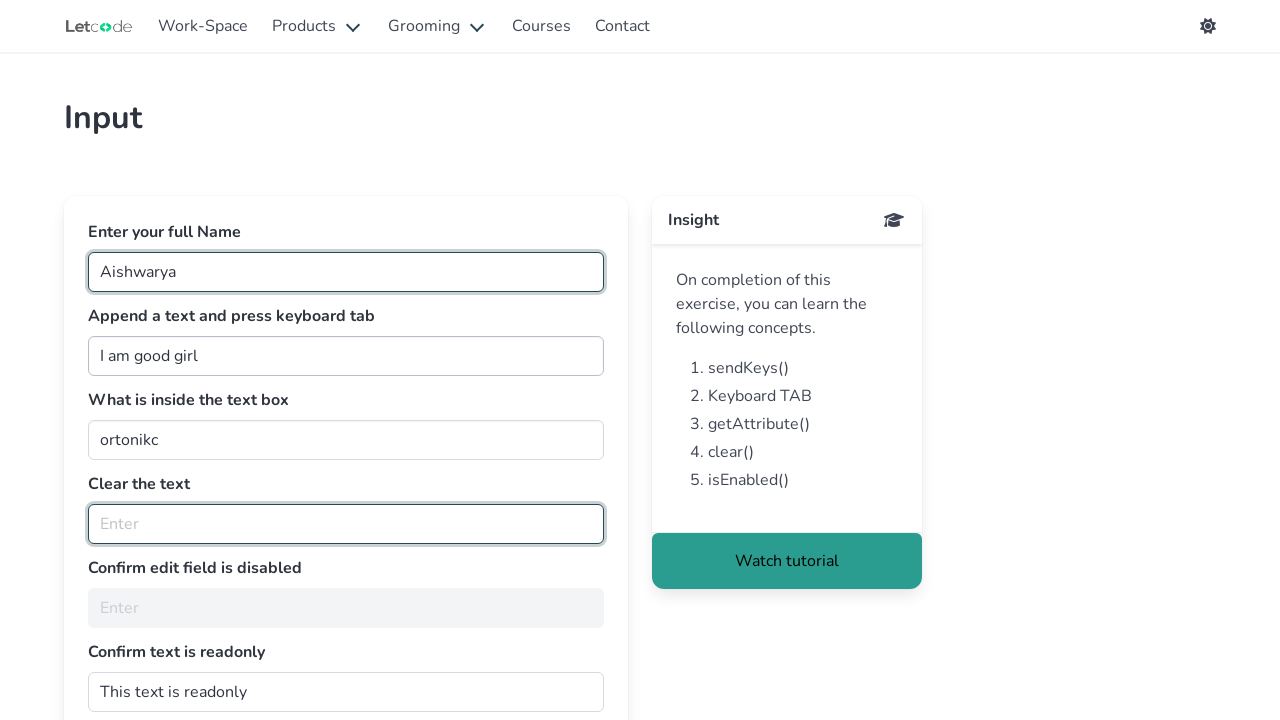

Retrieved value from readonly dontwrite field: This text is readonly
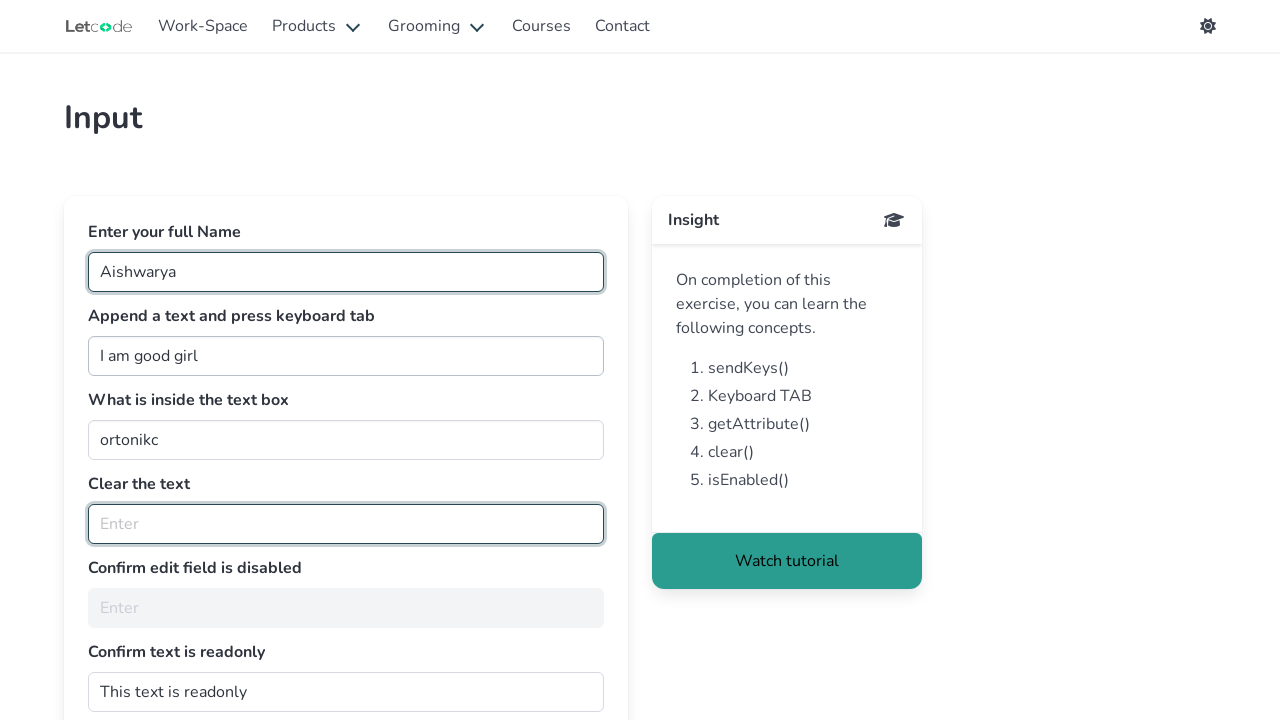

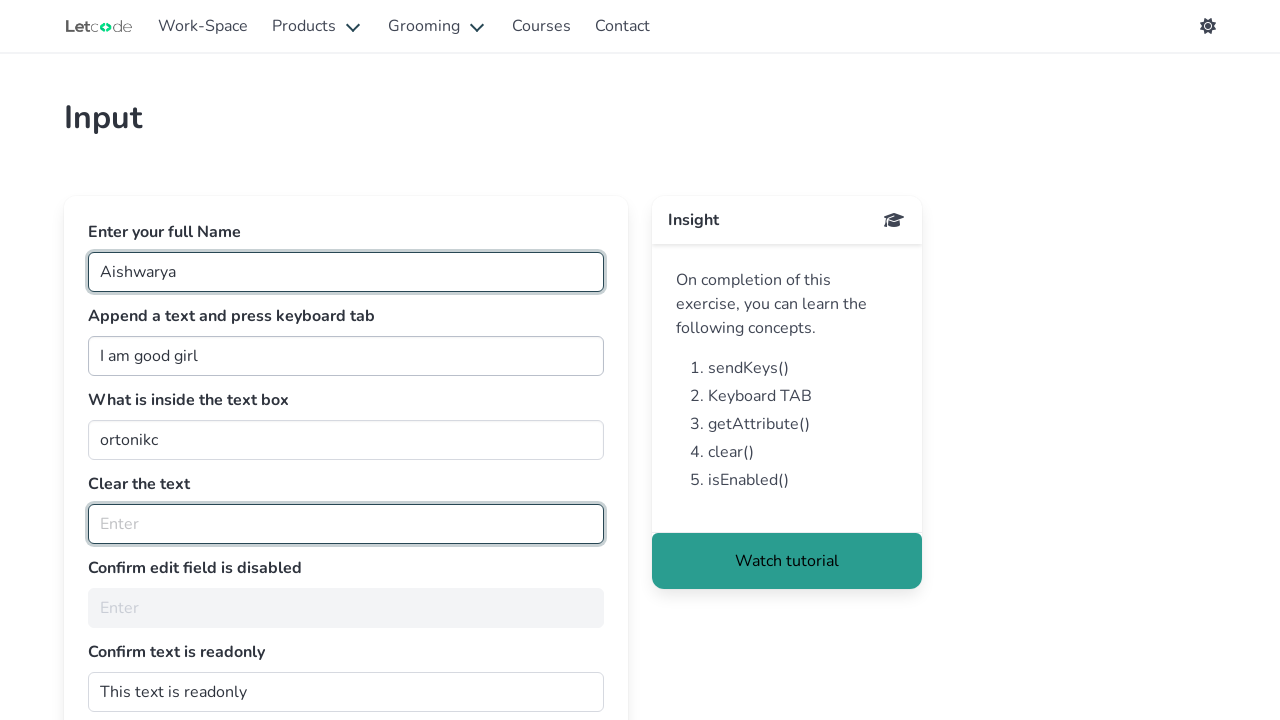